Tests that entering a number below 50 displays an error message

Starting URL: https://kristinek.github.io/site/tasks/enter_a_number

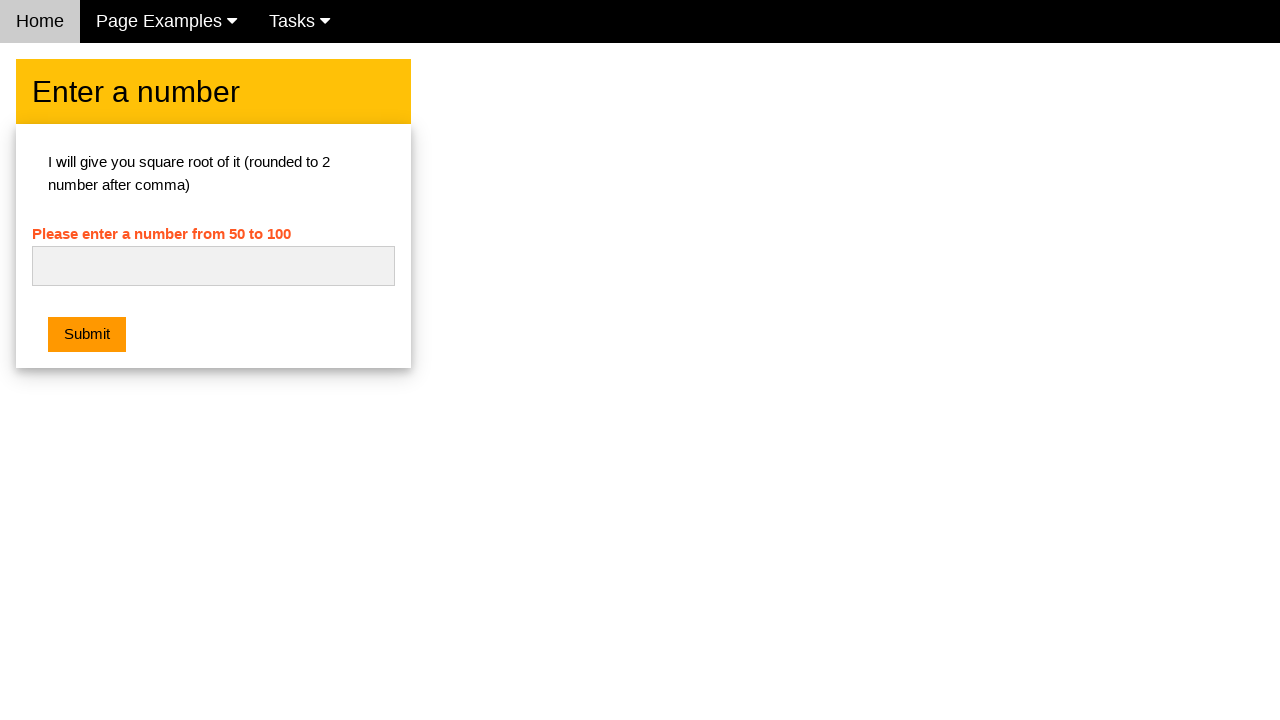

Navigated to number entry task page
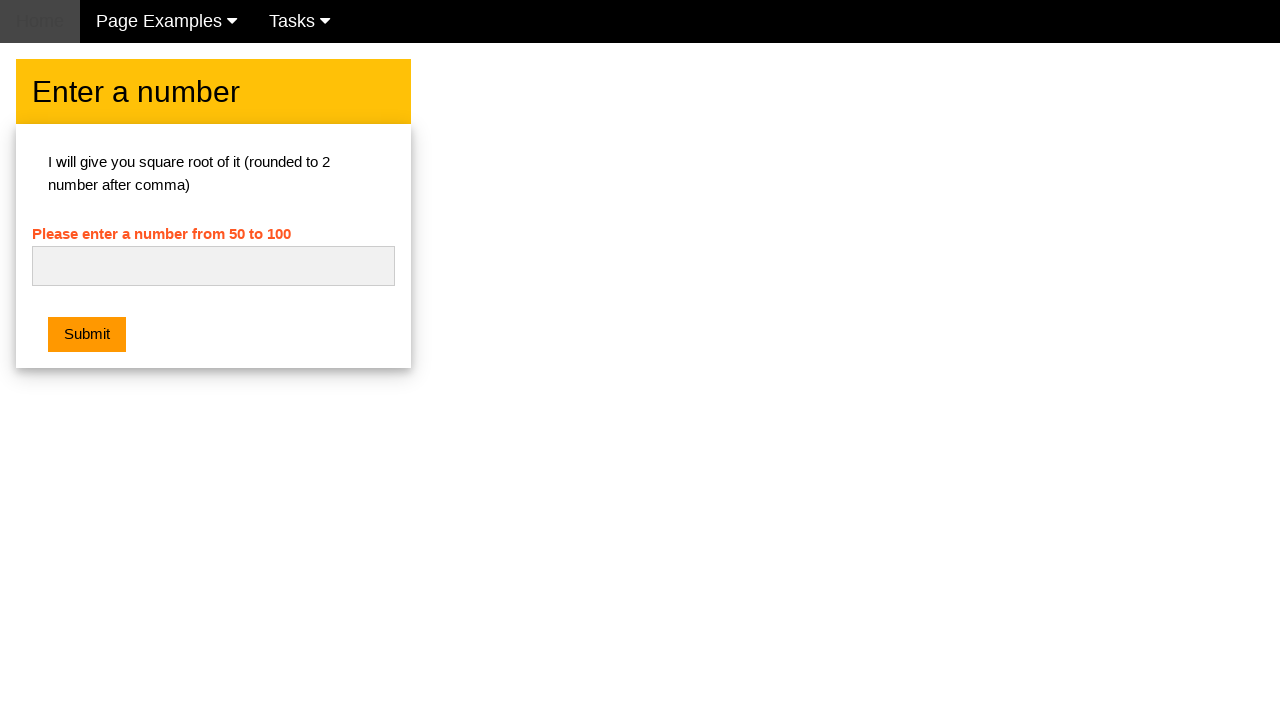

Entered number 48 (below minimum of 50) in input field on #numb
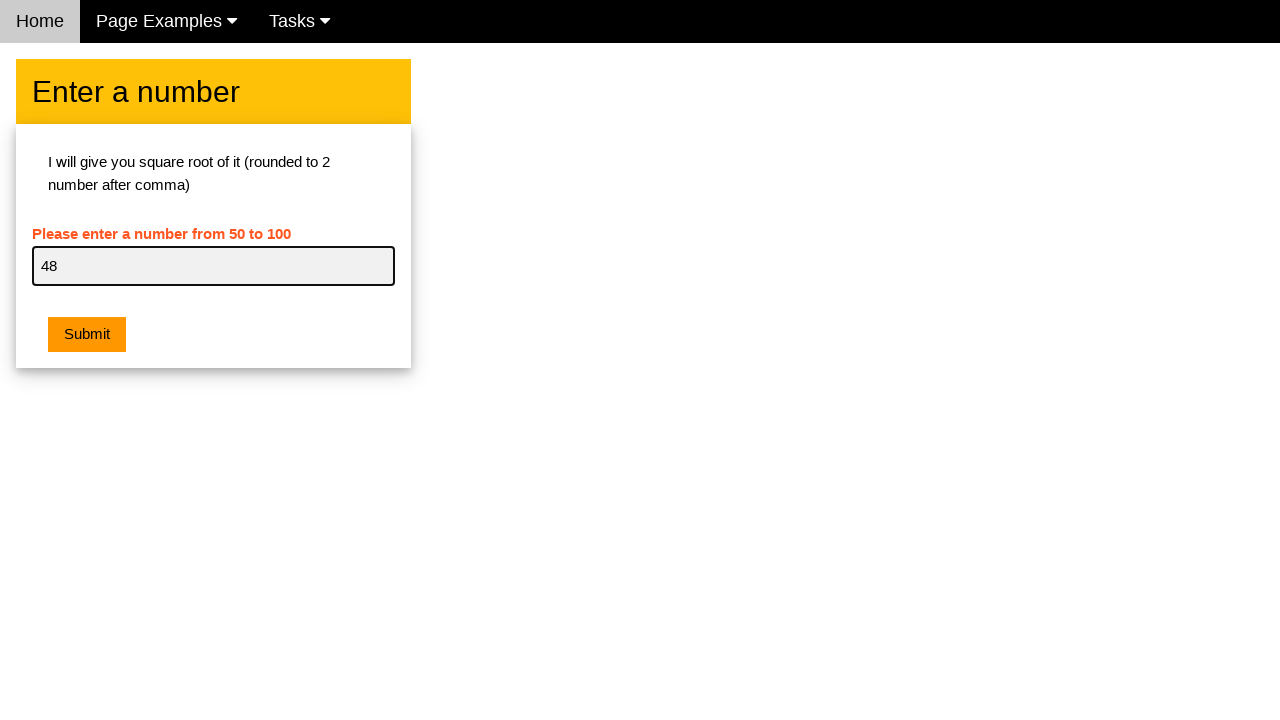

Clicked submit button at (87, 335) on button
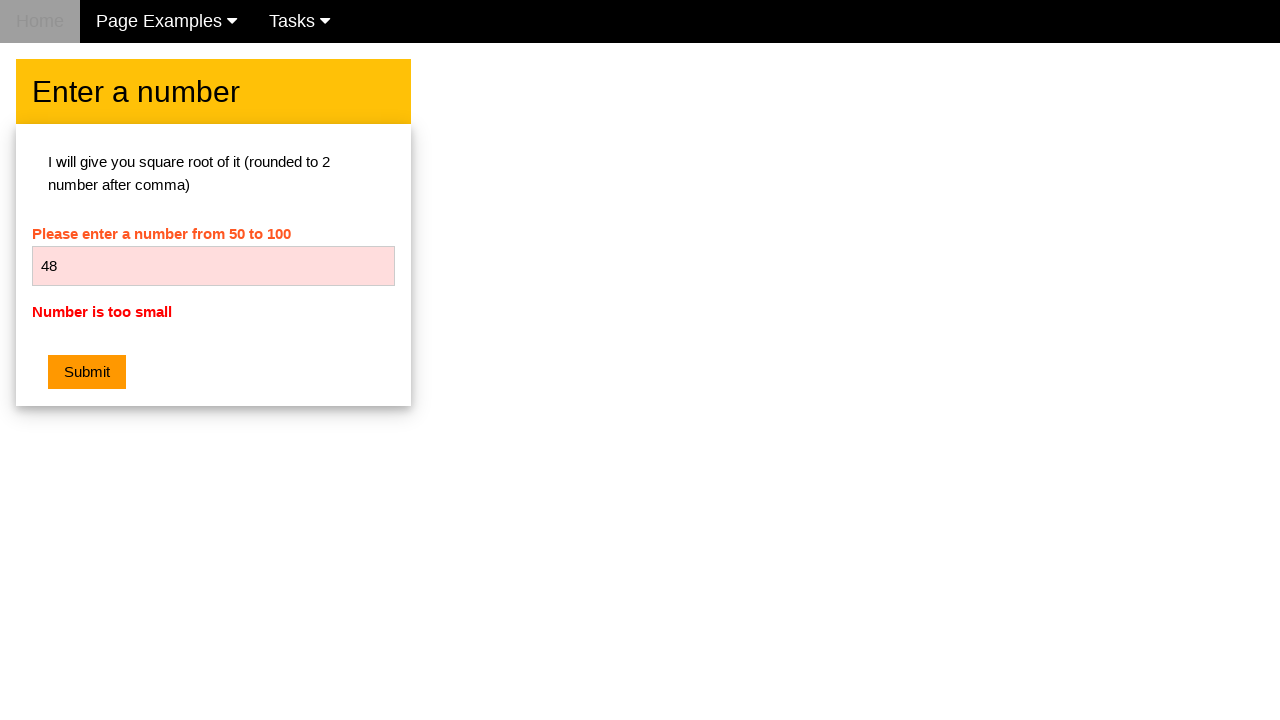

Verified error message is visible
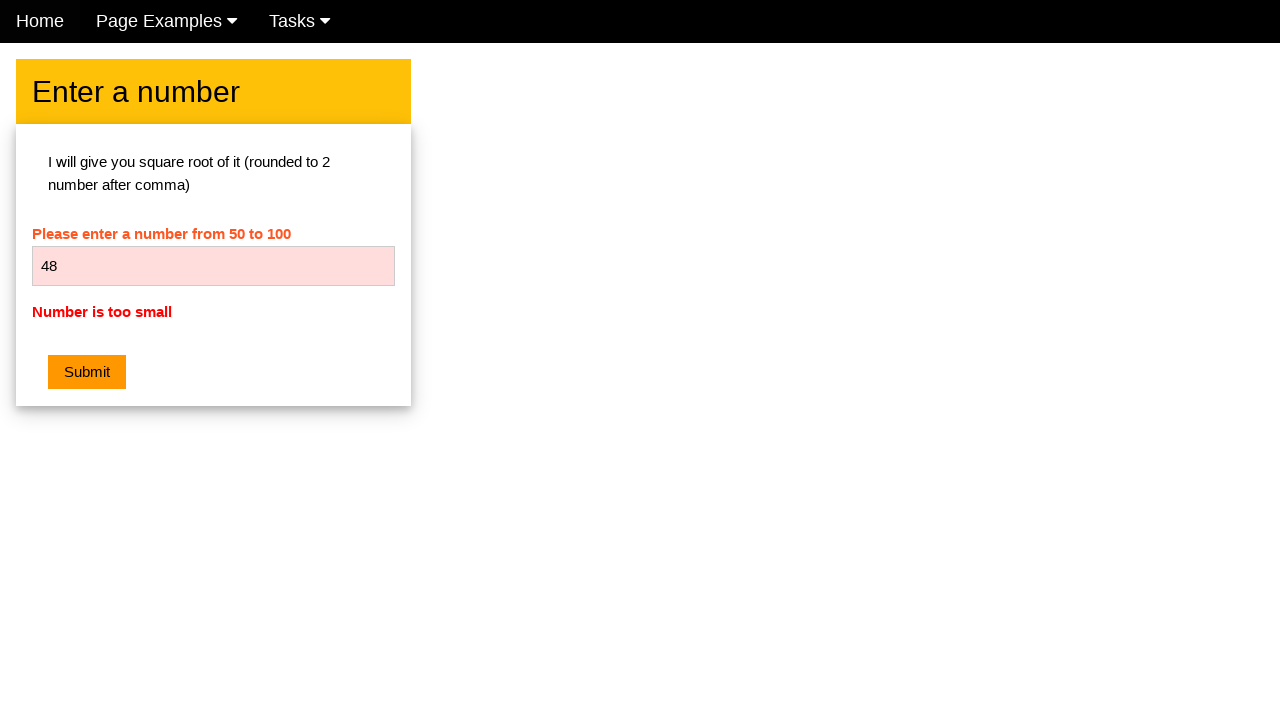

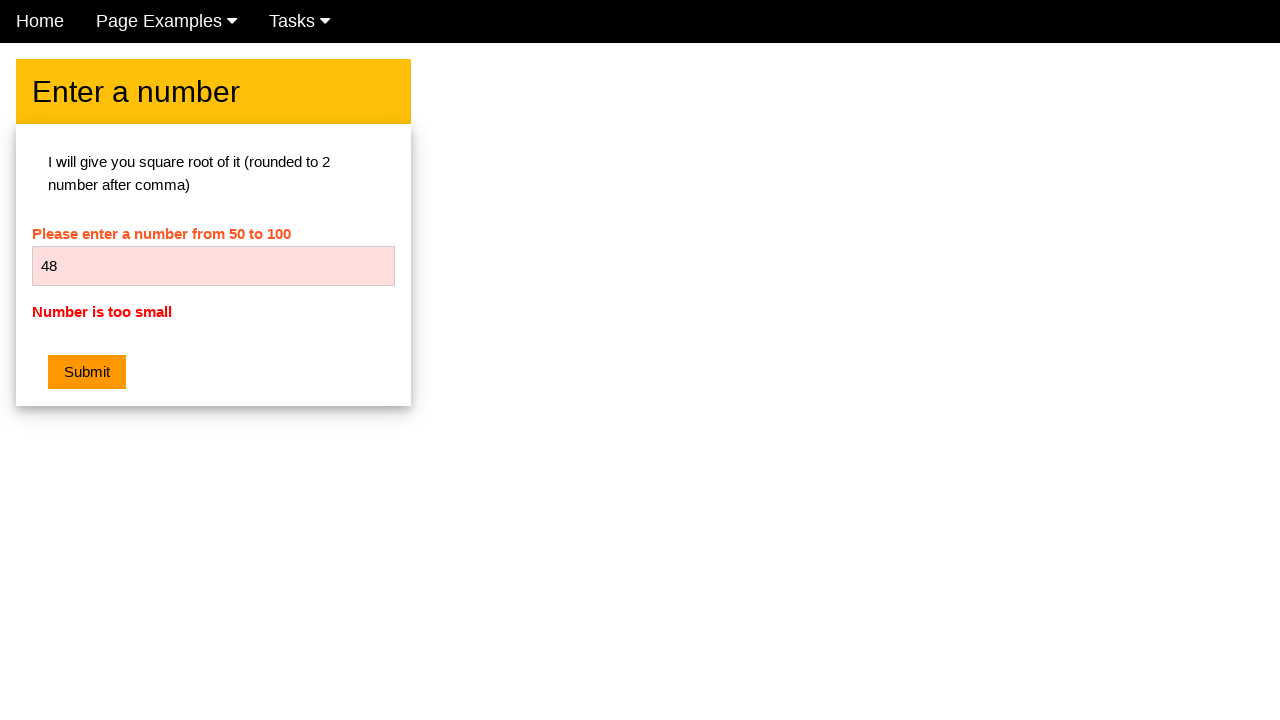